Tests table sorting functionality by navigating to a tables page, clicking on the "First Name" column header to sort the second table, and verifying the table data can be read.

Starting URL: https://the-internet.herokuapp.com/tables

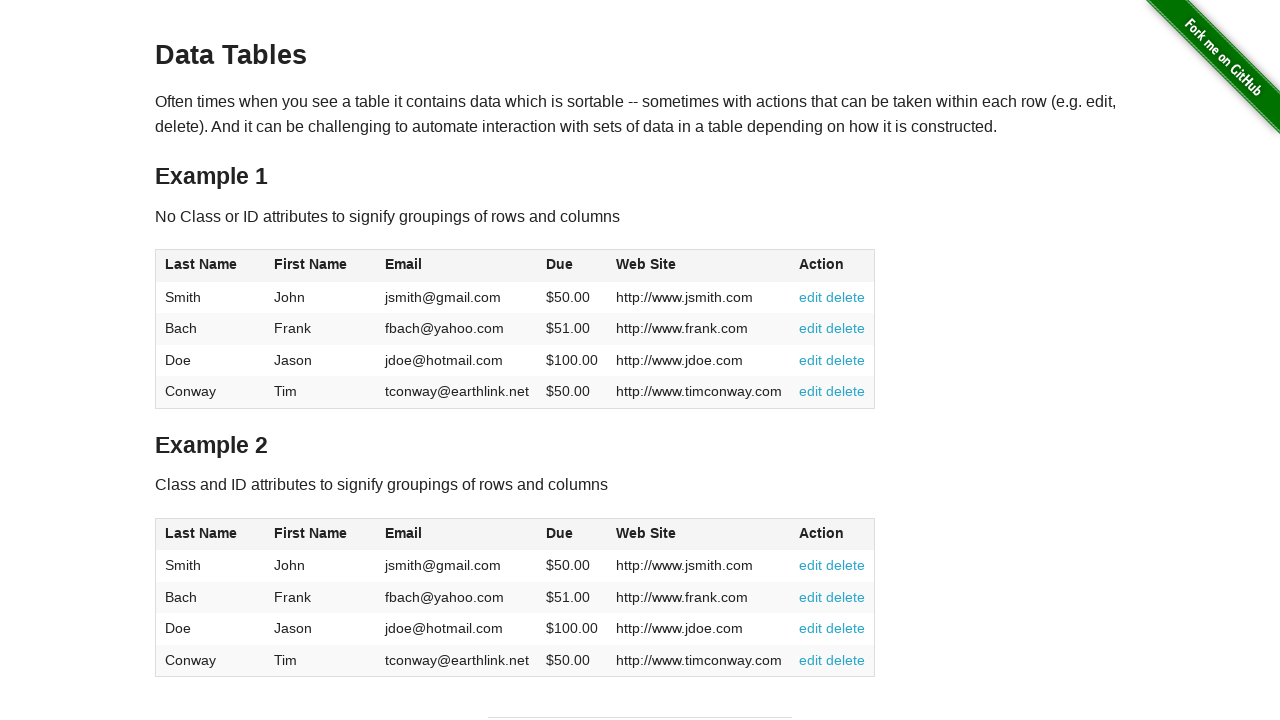

Waited for tables to load on the page
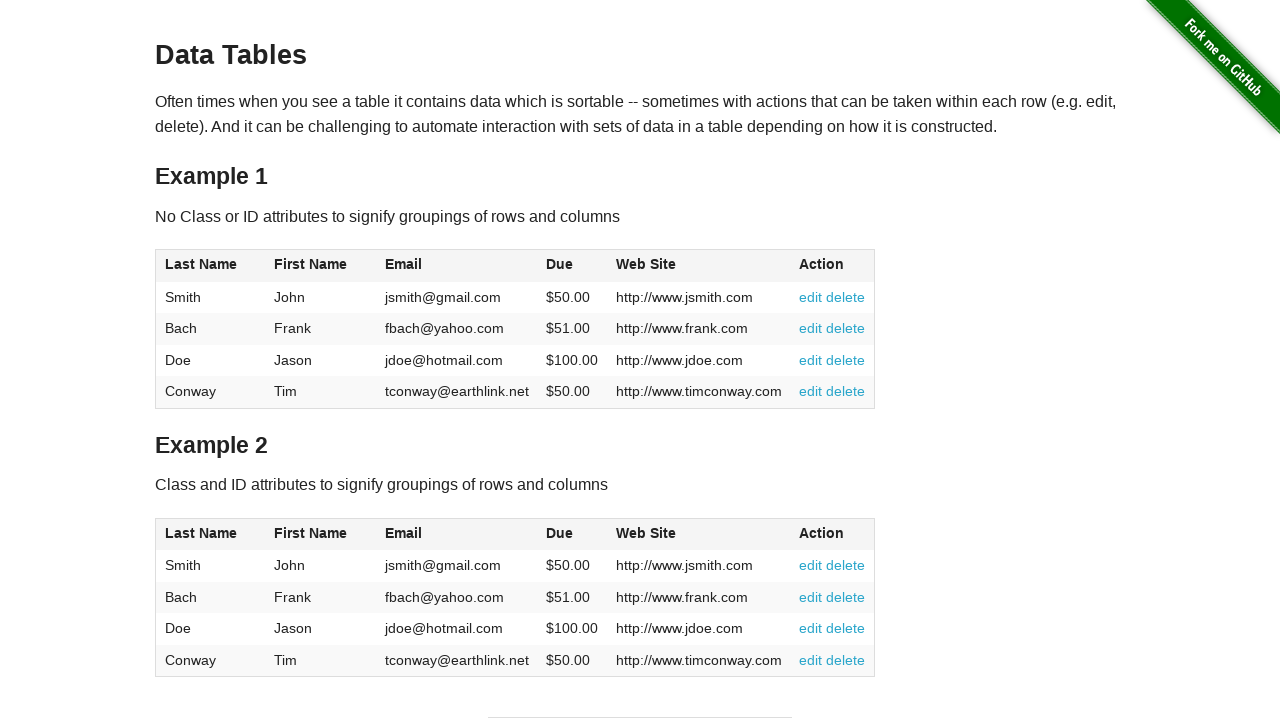

Retrieved column headers from the second table
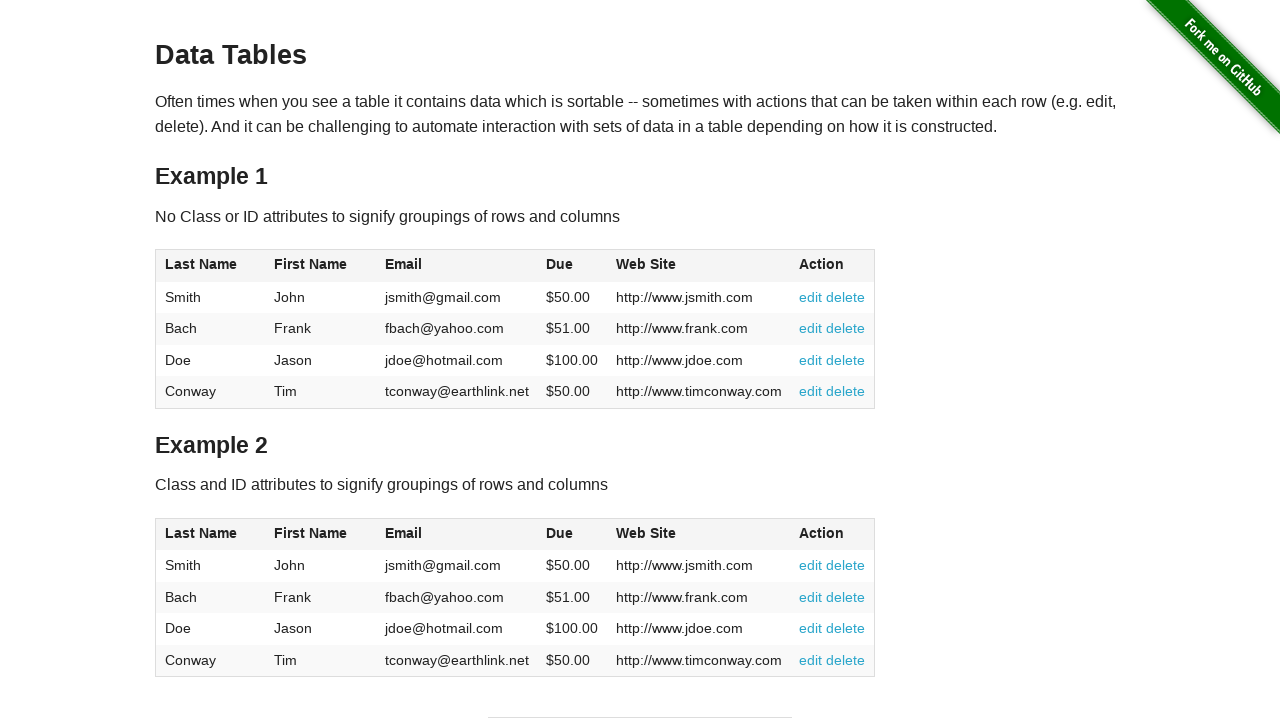

Clicked on 'First Name' column header to sort the second table at (321, 534) on #table2 thead th:nth-child(2)
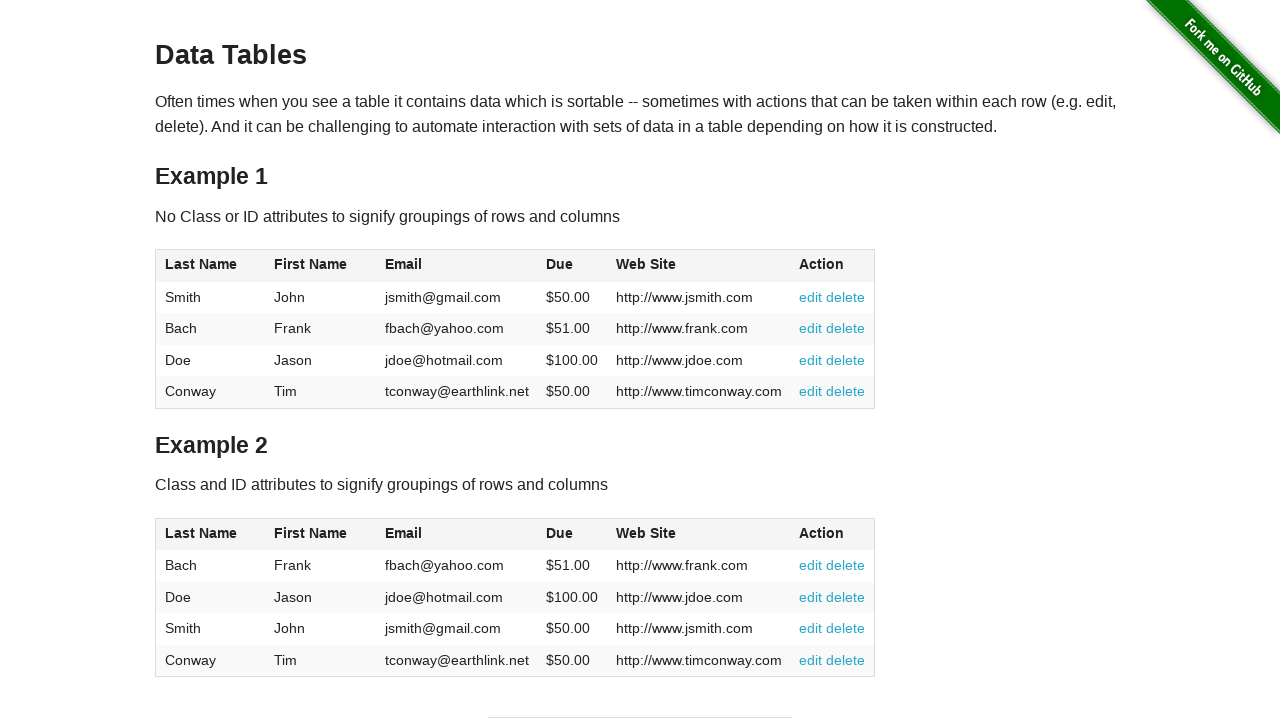

Waited for table rows to load after sorting
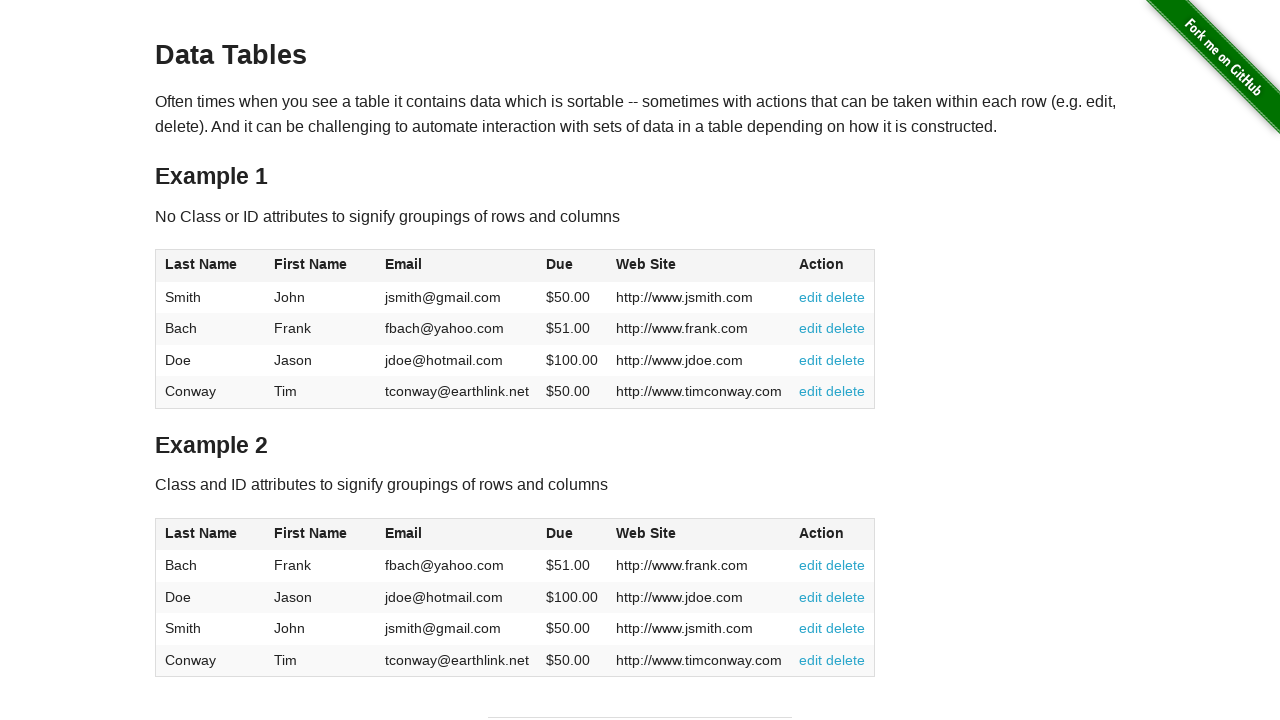

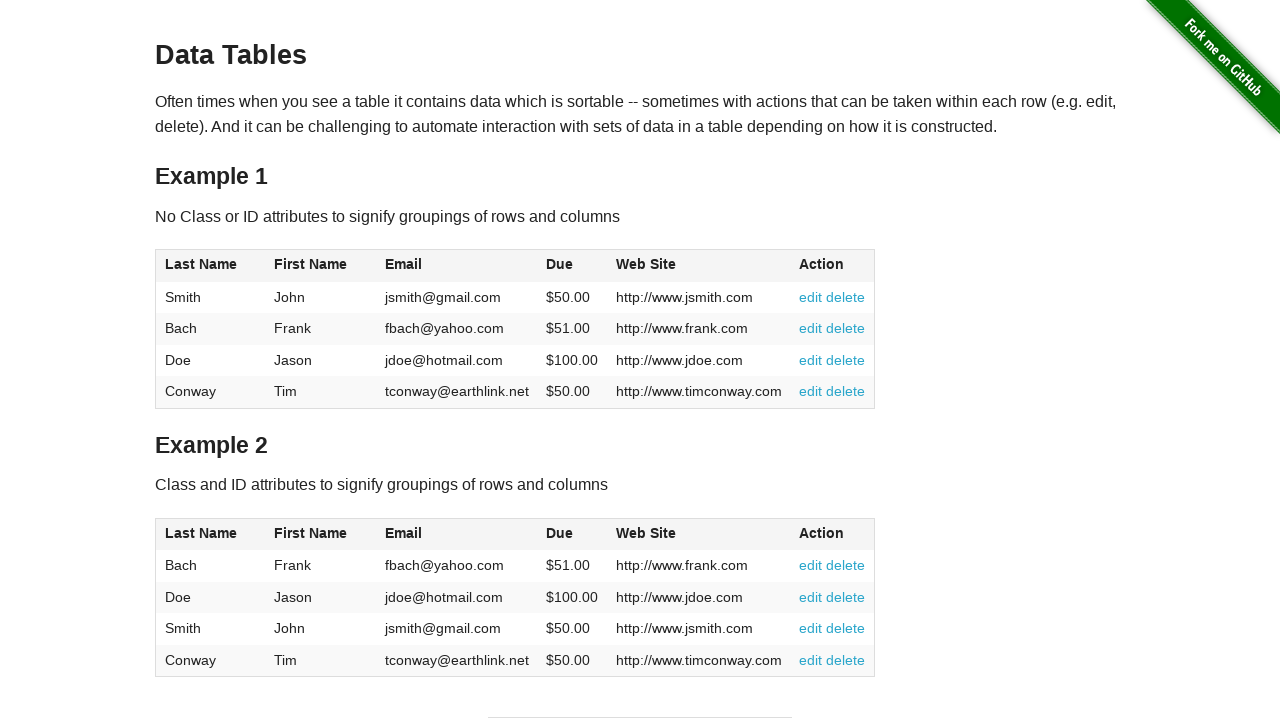